Solves a mathematical challenge by extracting a value from an element attribute, calculating a result, and submitting the form with robot verification checkboxes

Starting URL: http://suninjuly.github.io/get_attribute.html

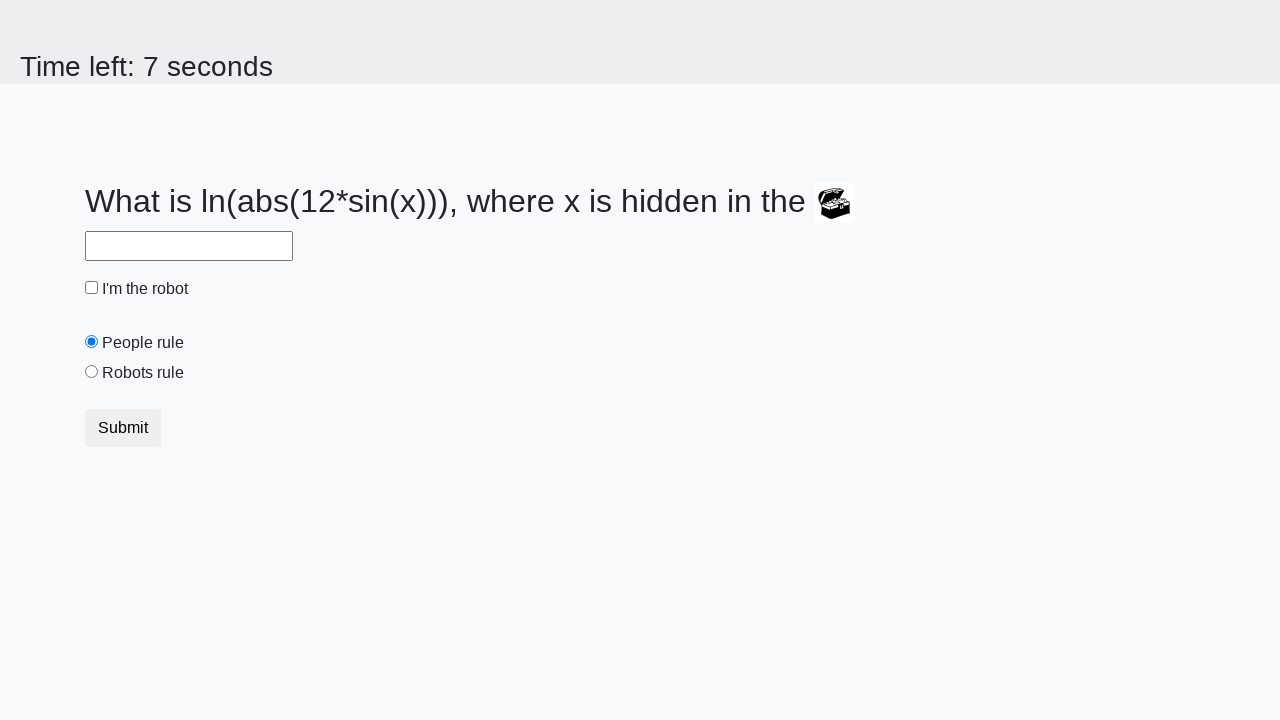

Located treasure element
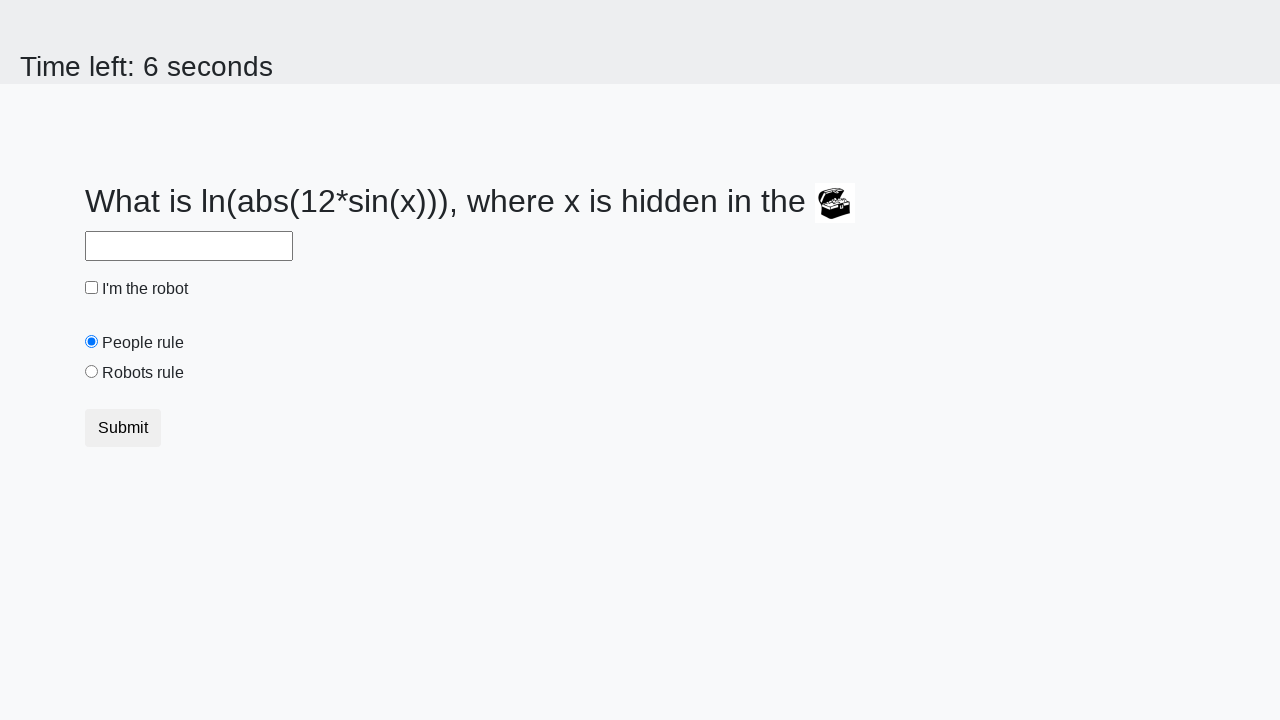

Extracted 'valuex' attribute from treasure element
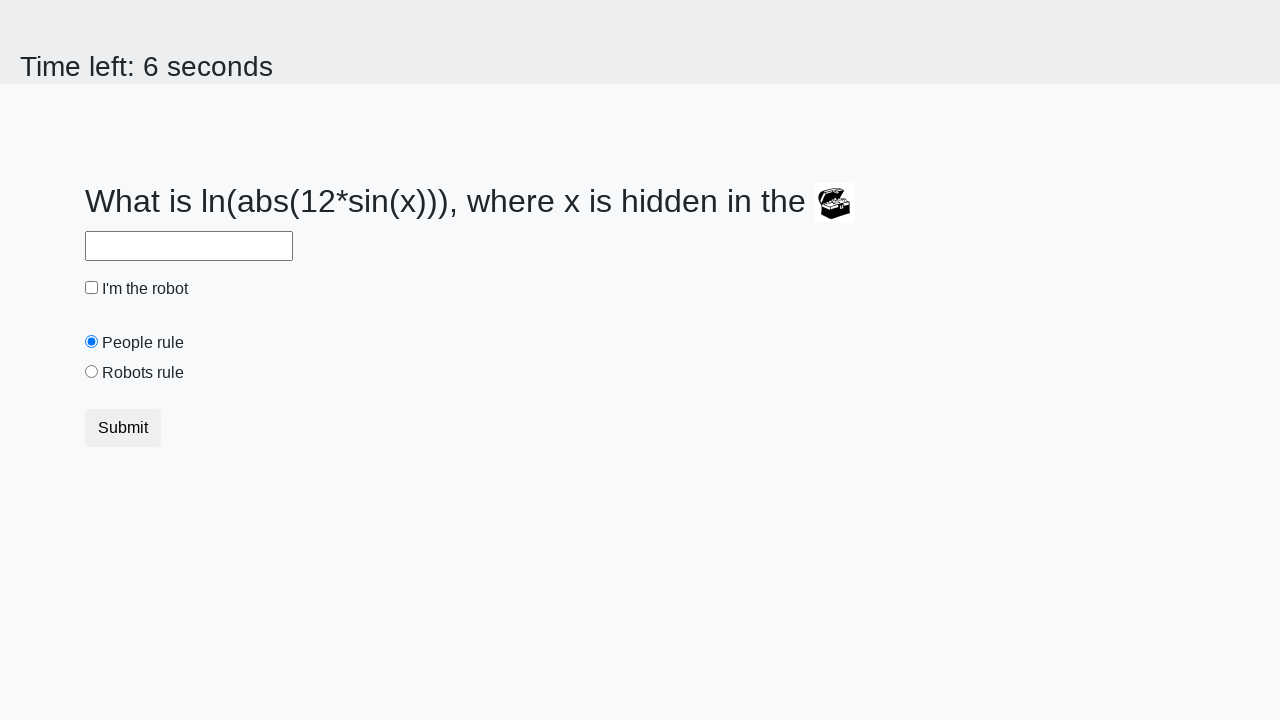

Calculated mathematical result: log(abs(12*sin(635))) = 1.5377370499526377
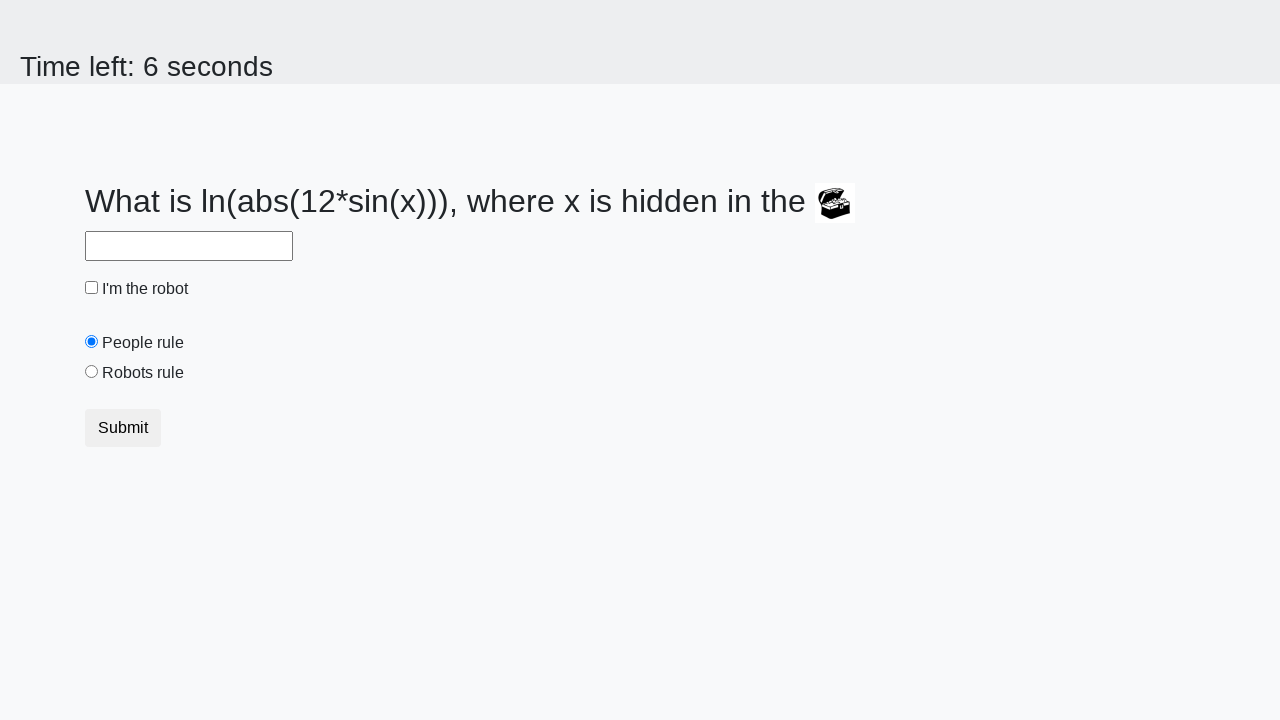

Filled answer field with calculated value 1.5377370499526377 on #answer
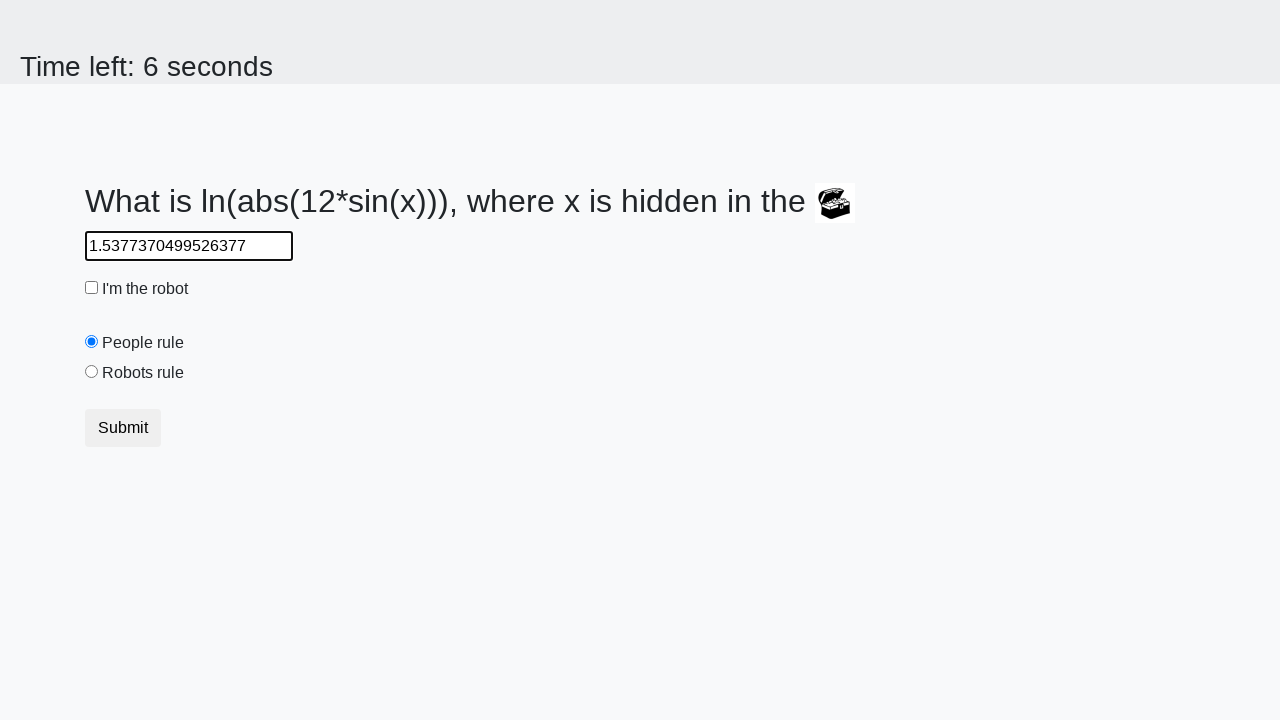

Clicked robot checkbox at (92, 288) on #robotCheckbox
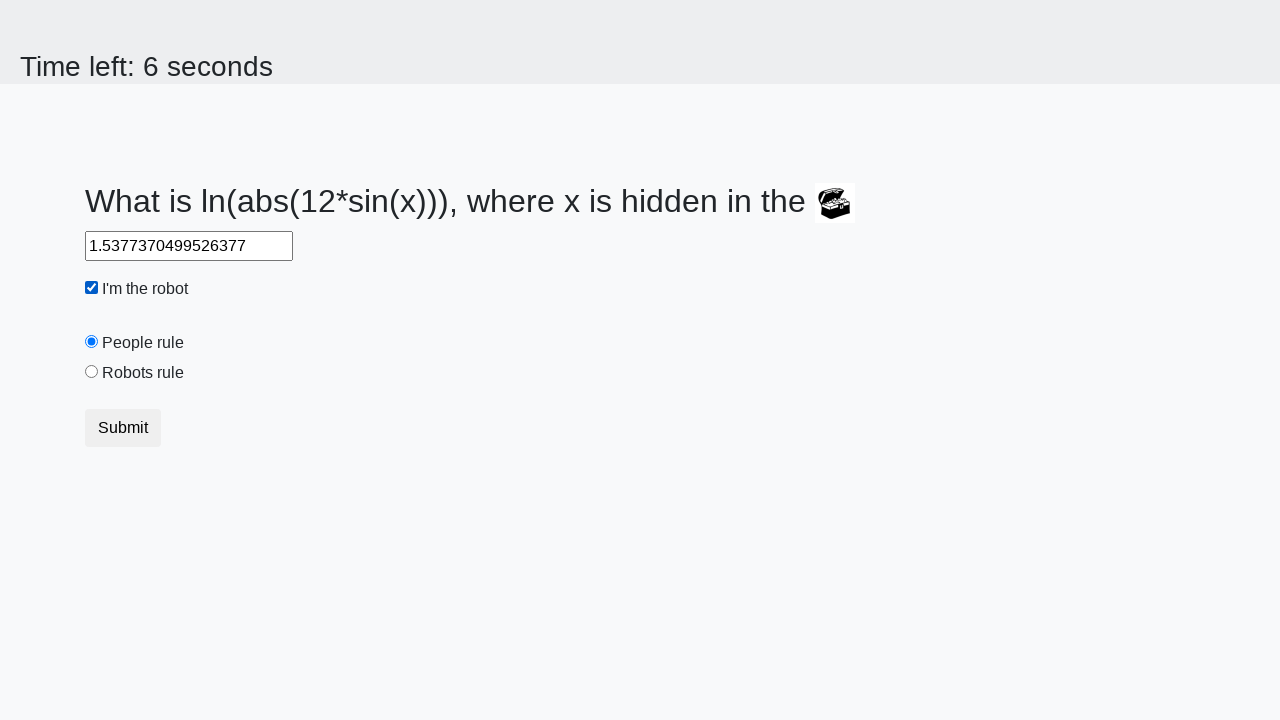

Clicked 'robots rule' radio button at (92, 372) on #robotsRule
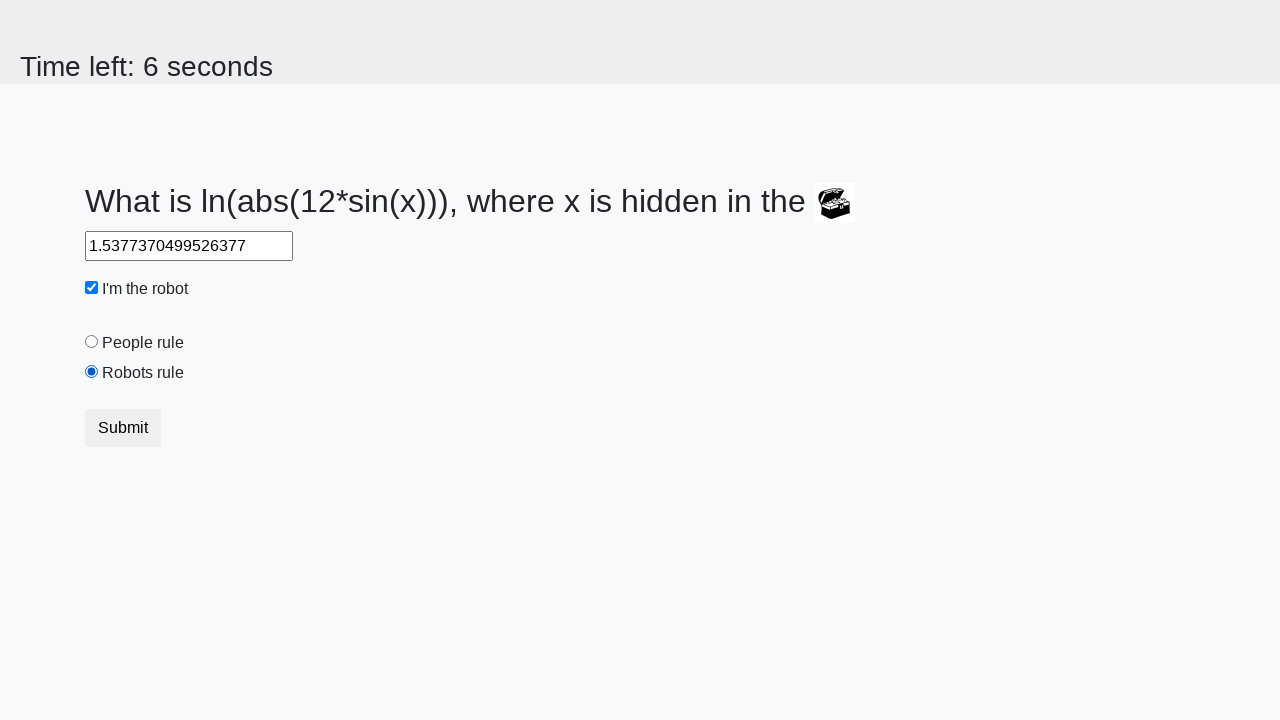

Clicked submit button to submit form at (123, 428) on [type='submit']
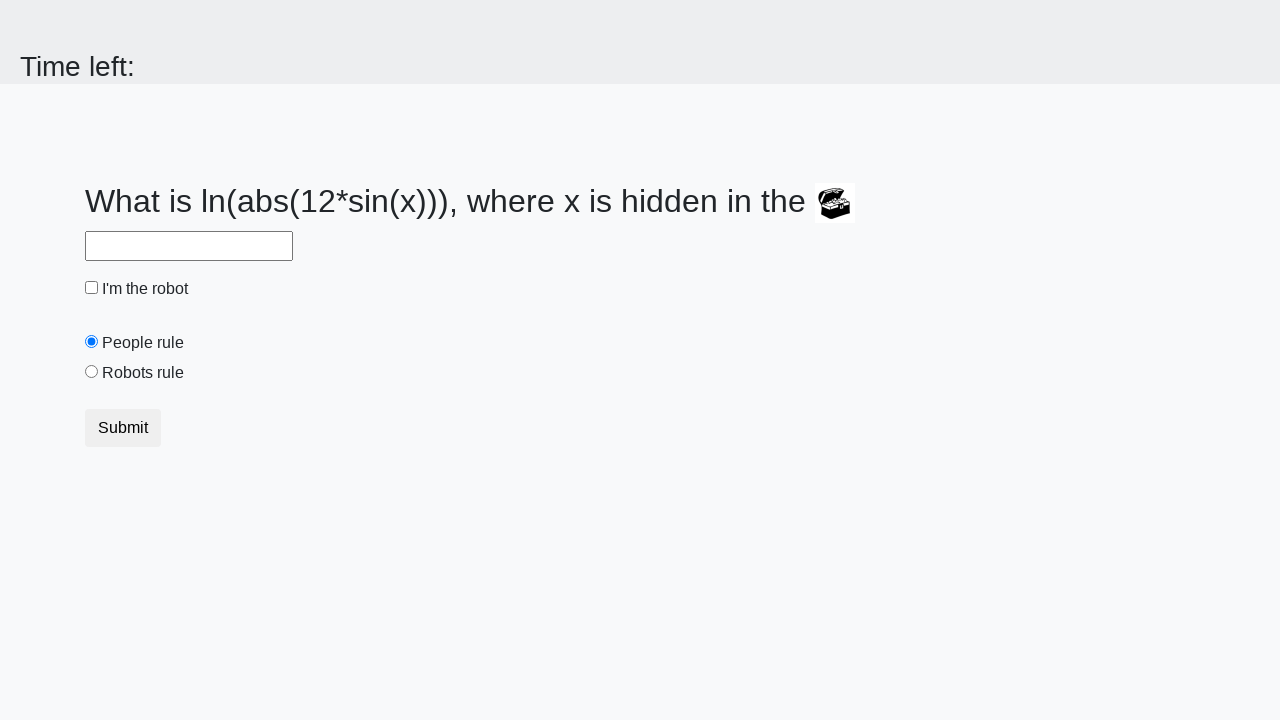

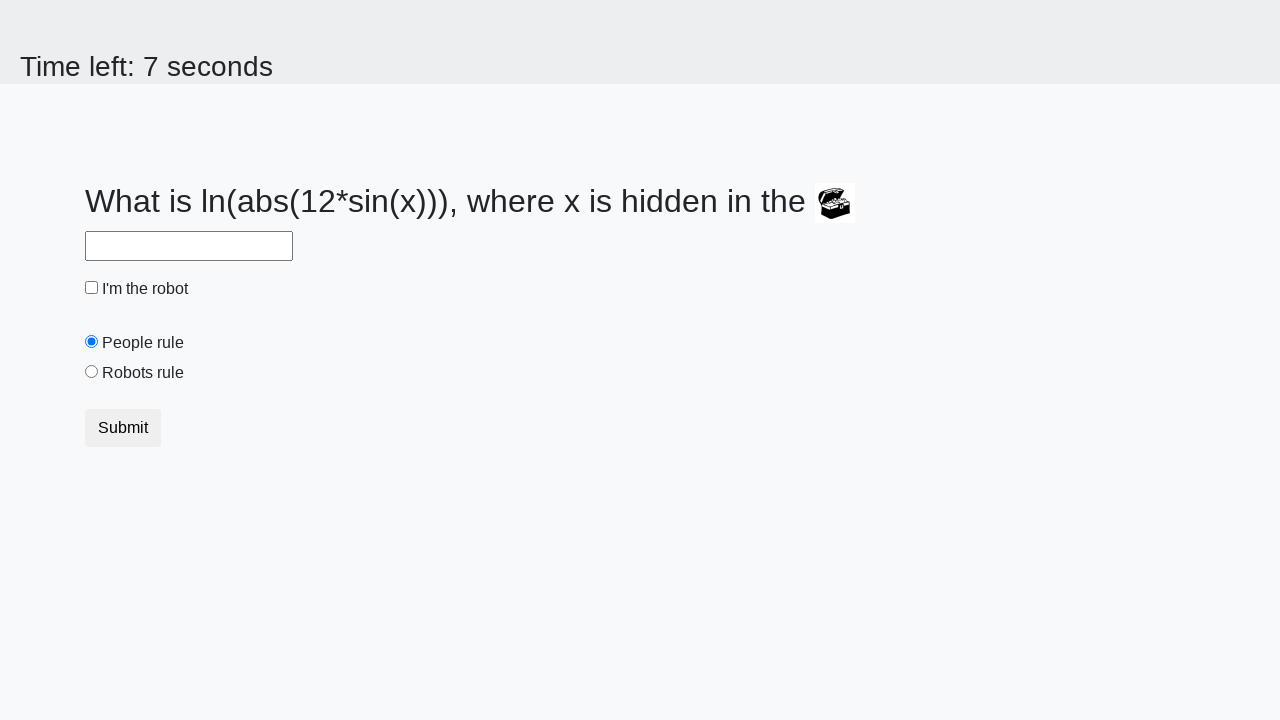